Tests whether the submit button on a text box form is enabled and clickable

Starting URL: https://demoqa.com/text-box

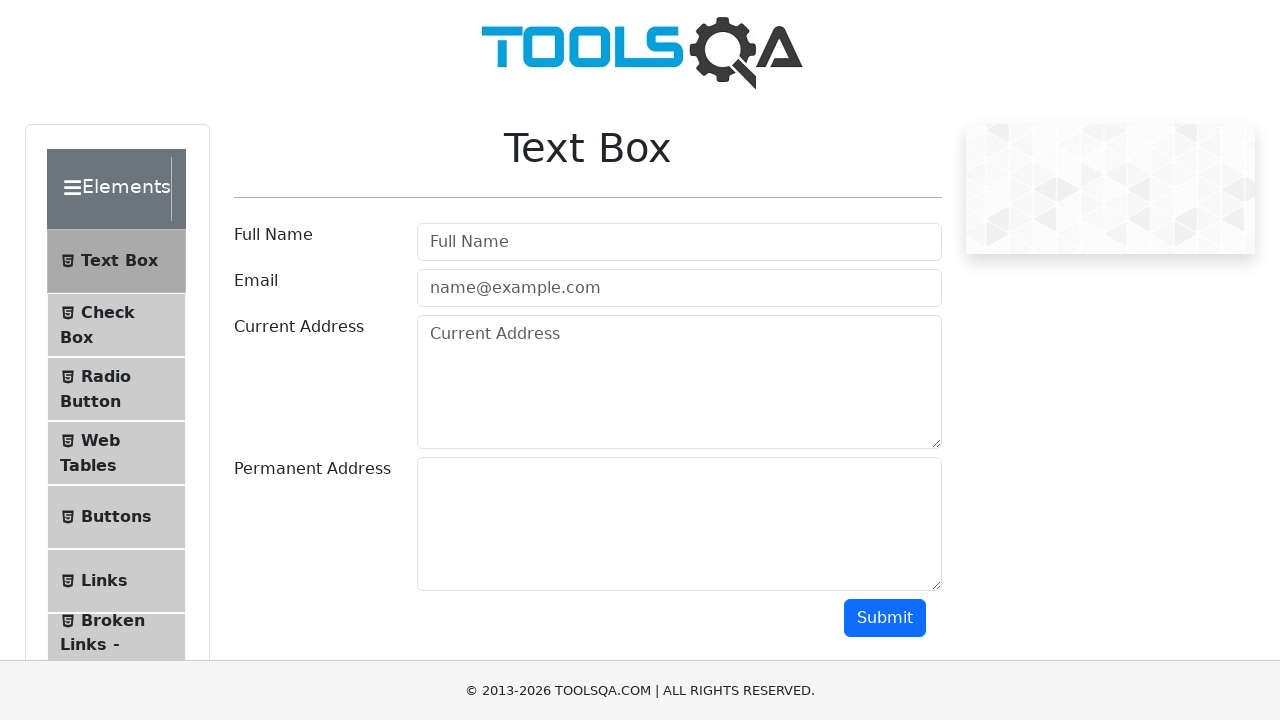

Located the submit button on the text box form
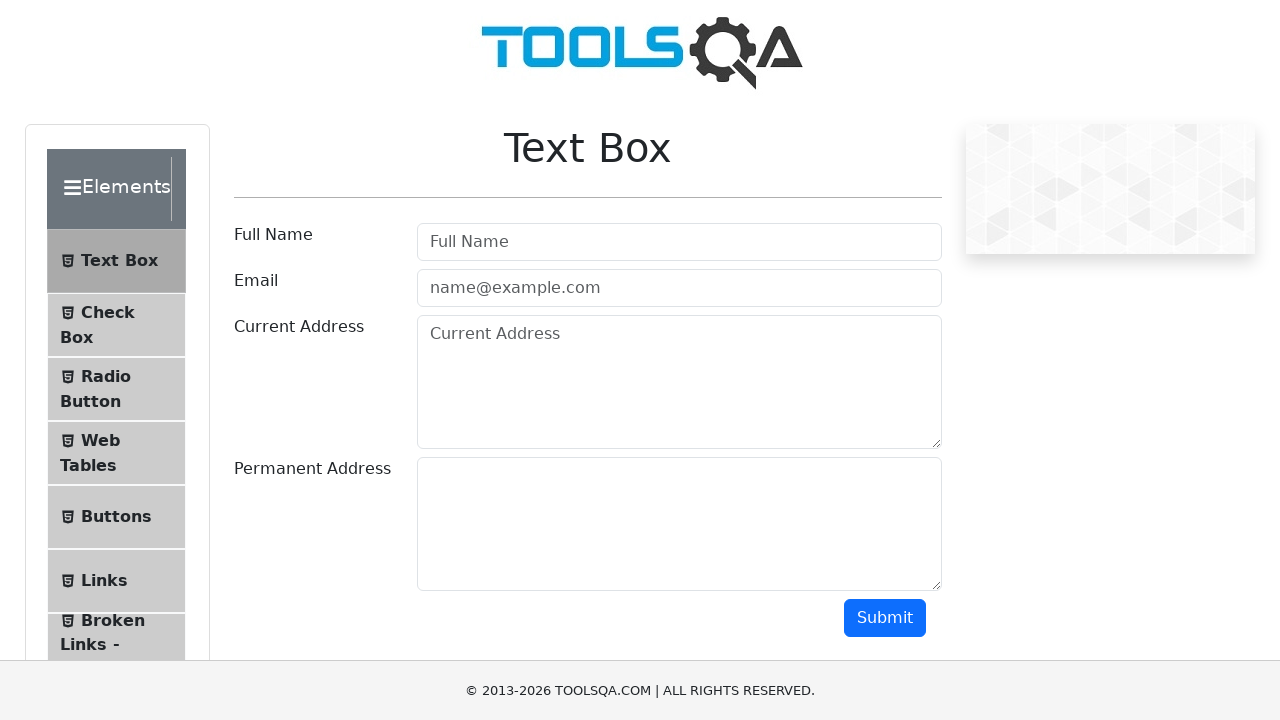

Verified that the submit button is enabled
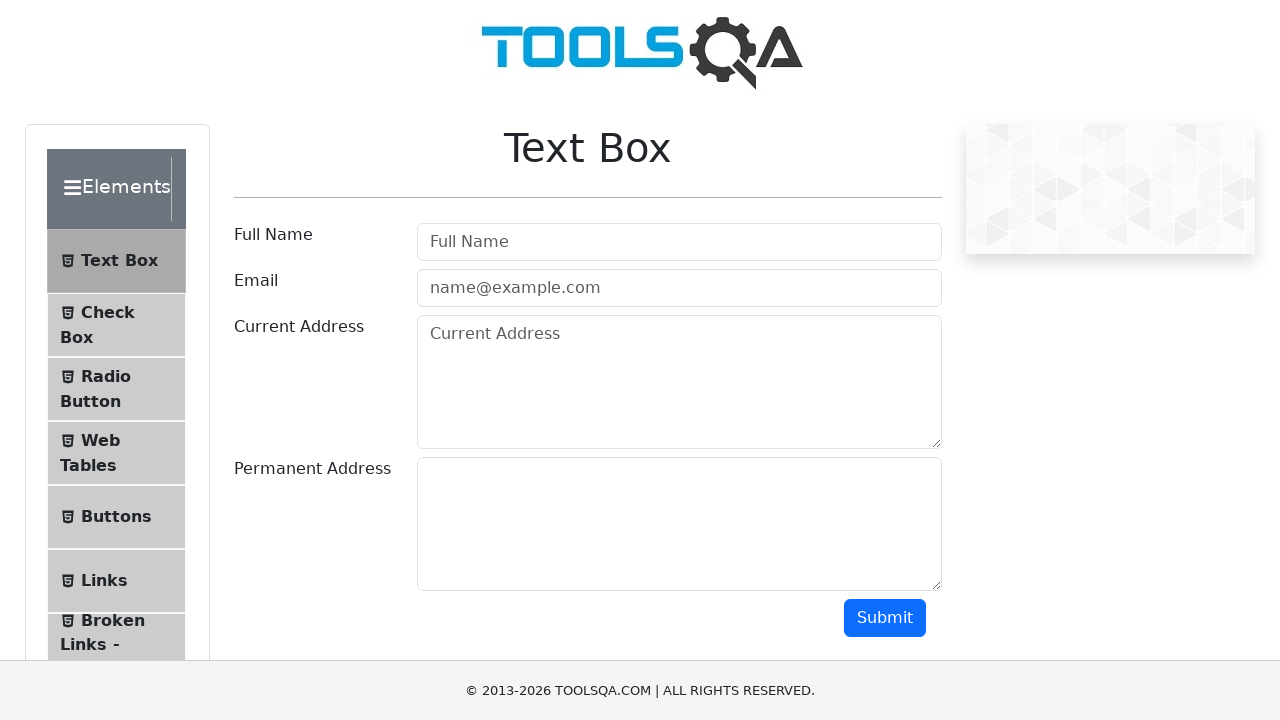

Clicked the enabled submit button at (885, 618) on xpath=//*[@id="submit"]
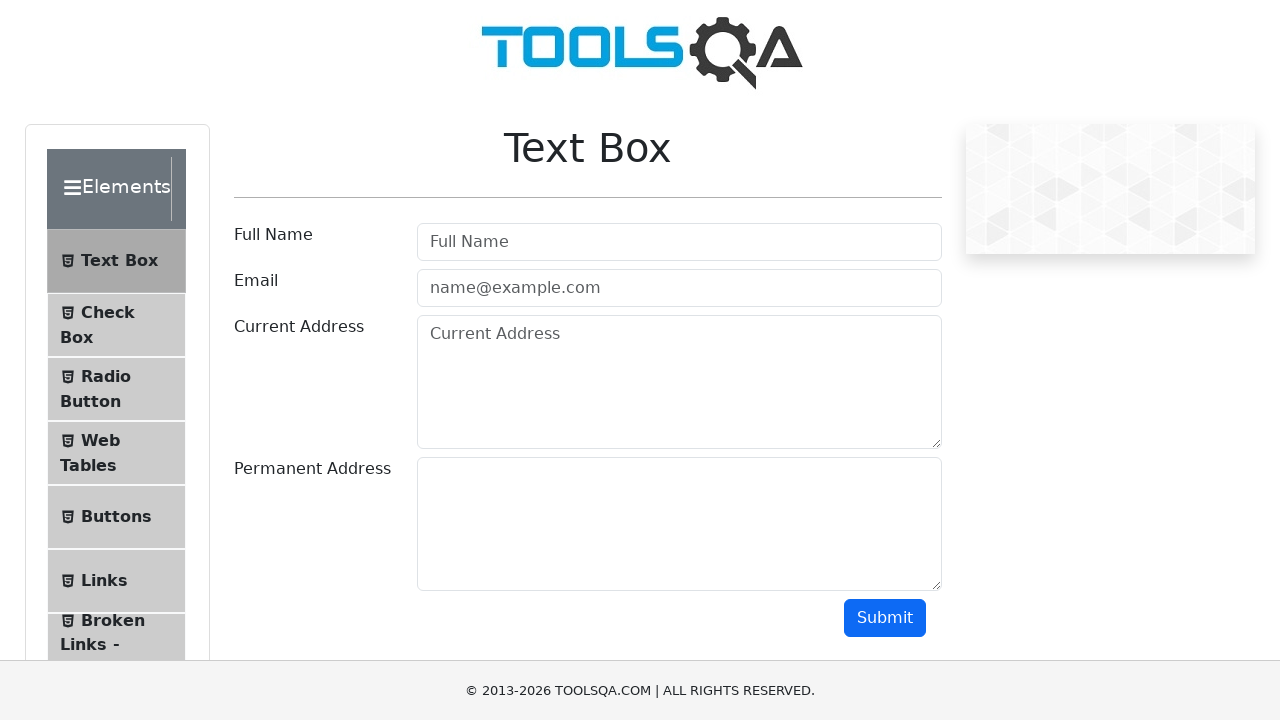

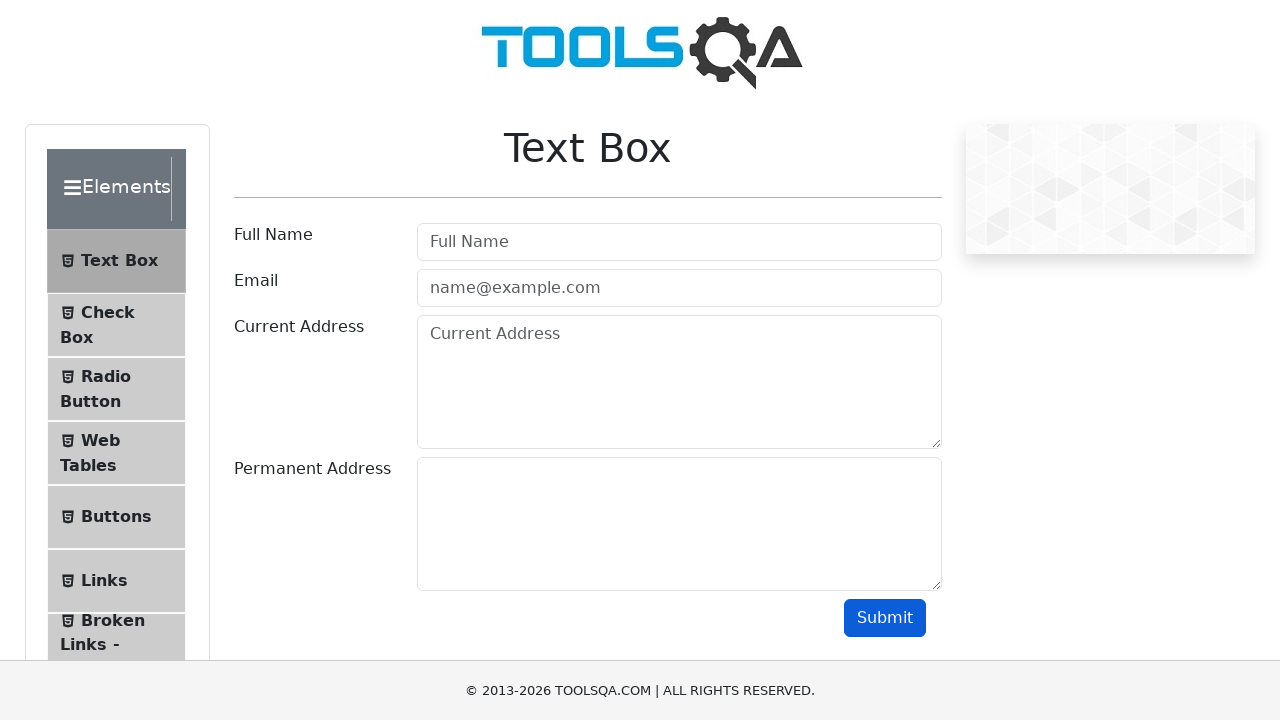